Tests keyboard key press functionality by sending SPACE key to an element and TAB key using ActionChains, then verifying the displayed result text confirms which key was pressed.

Starting URL: http://the-internet.herokuapp.com/key_presses

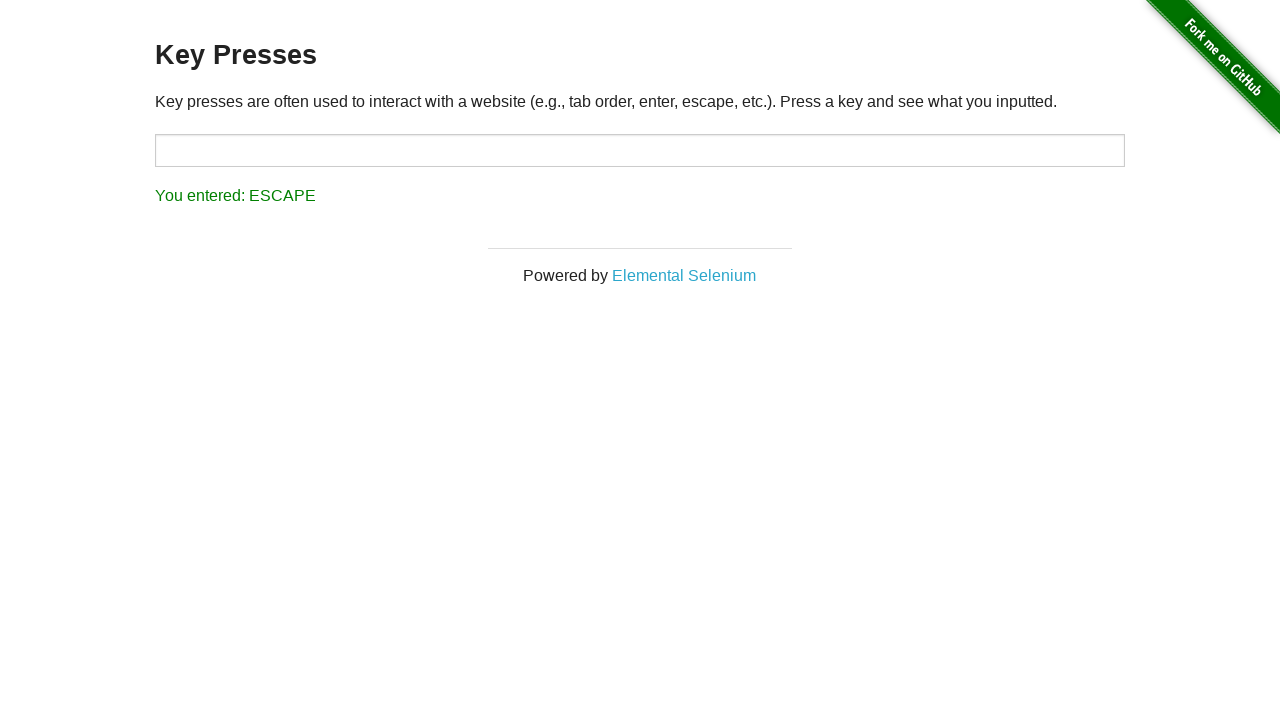

Navigated to key presses test page
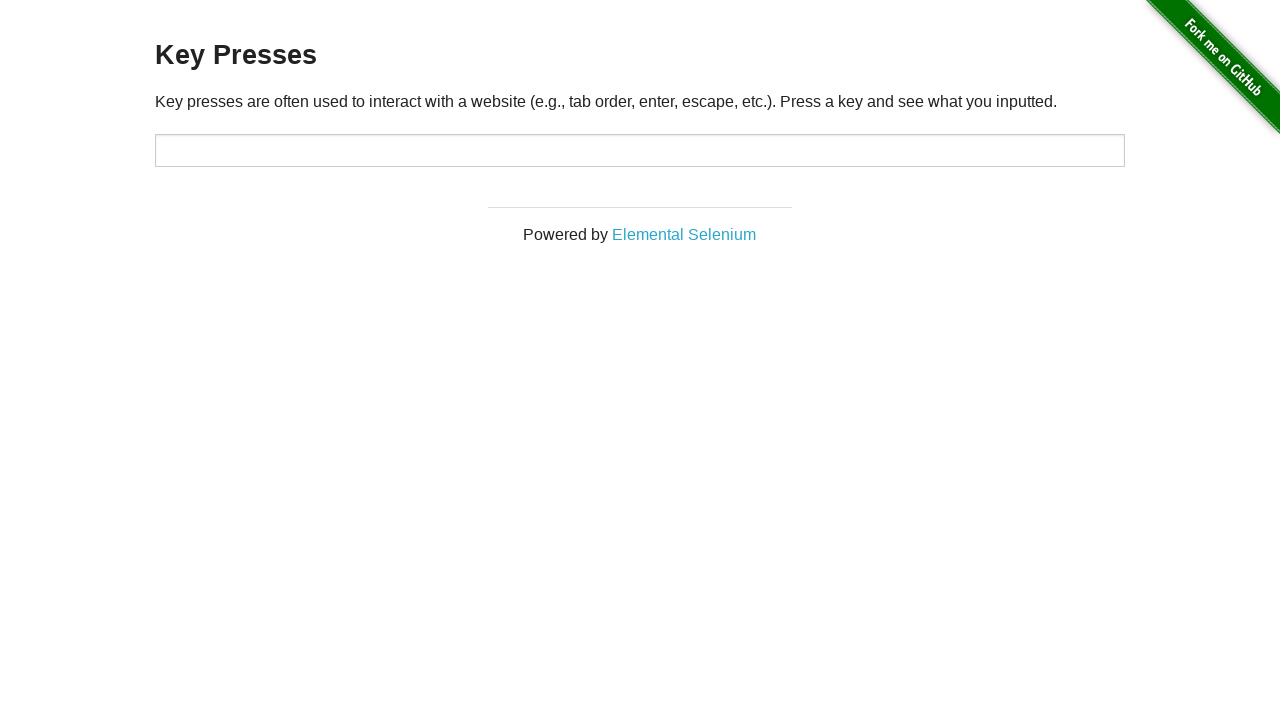

Pressed SPACE key on example element on .example
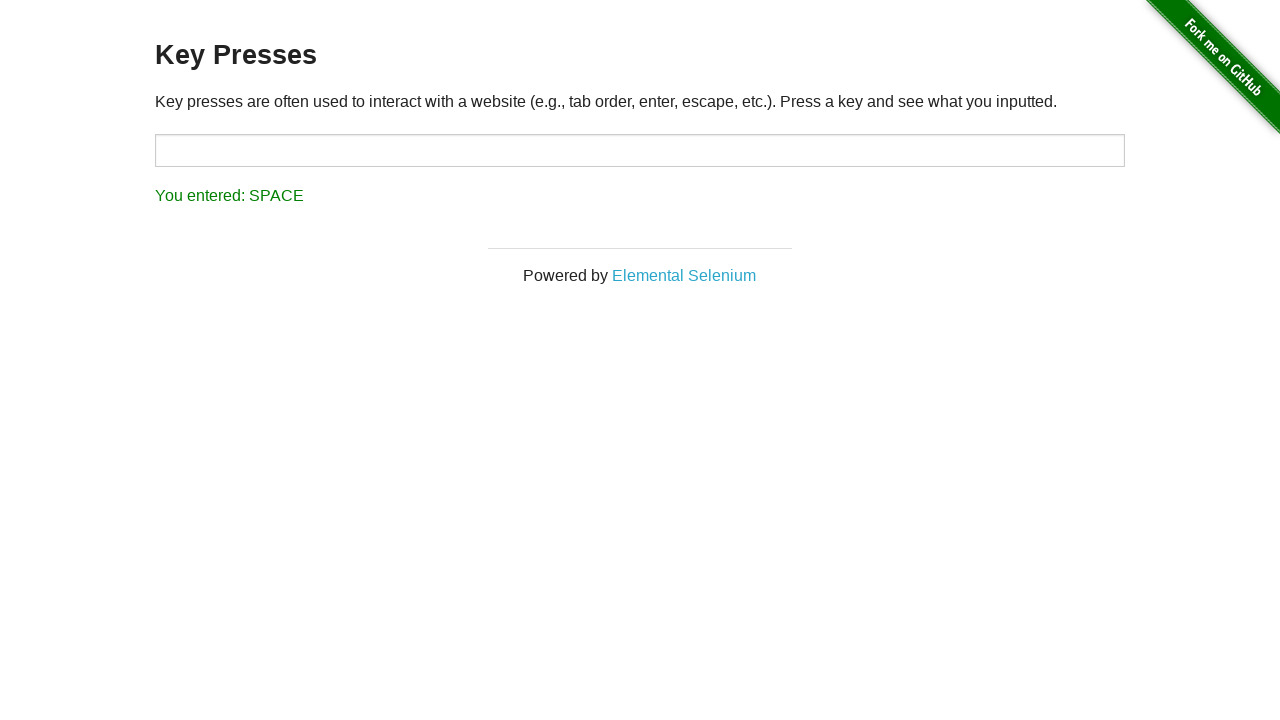

Result element loaded after SPACE key press
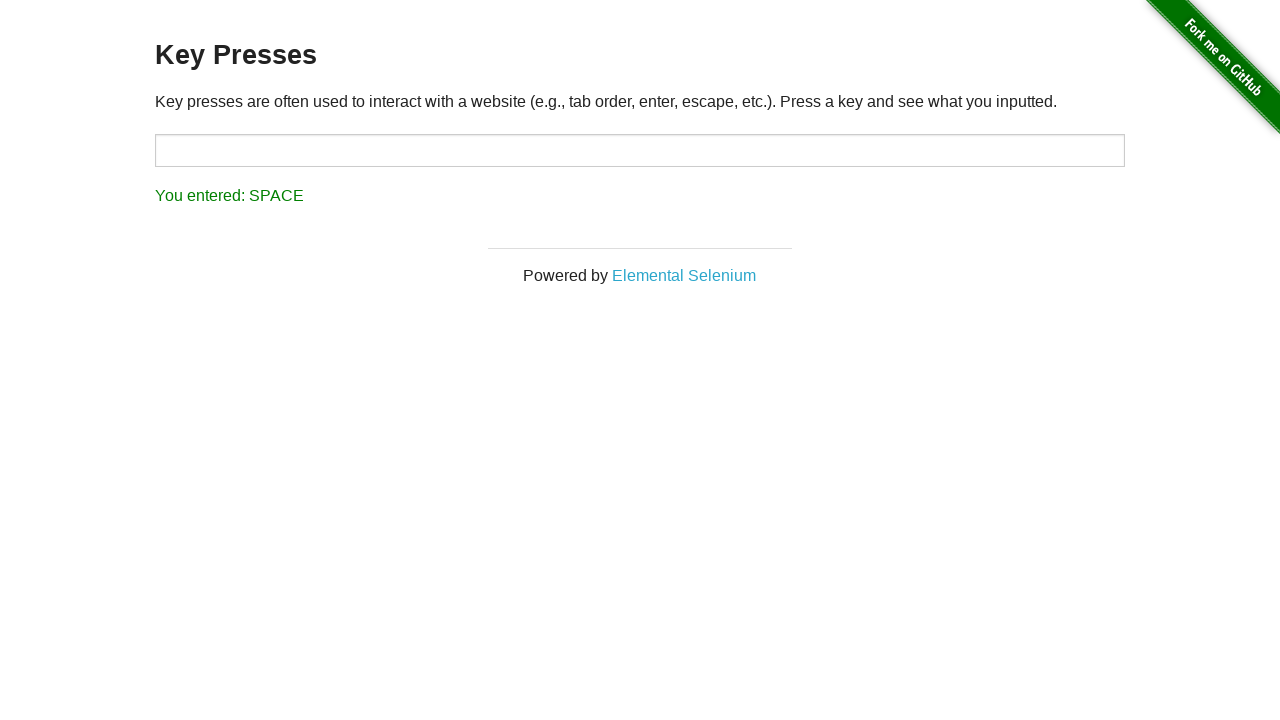

Verified result text confirms SPACE key was entered
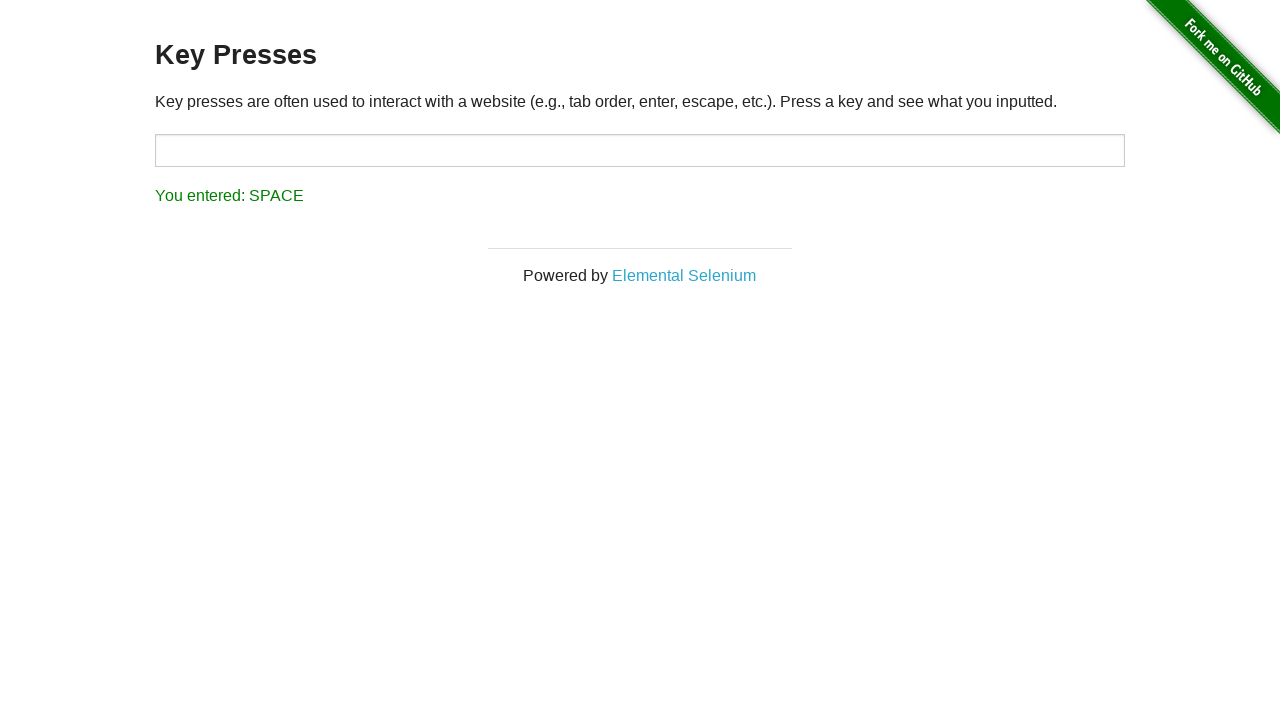

Pressed TAB key using keyboard
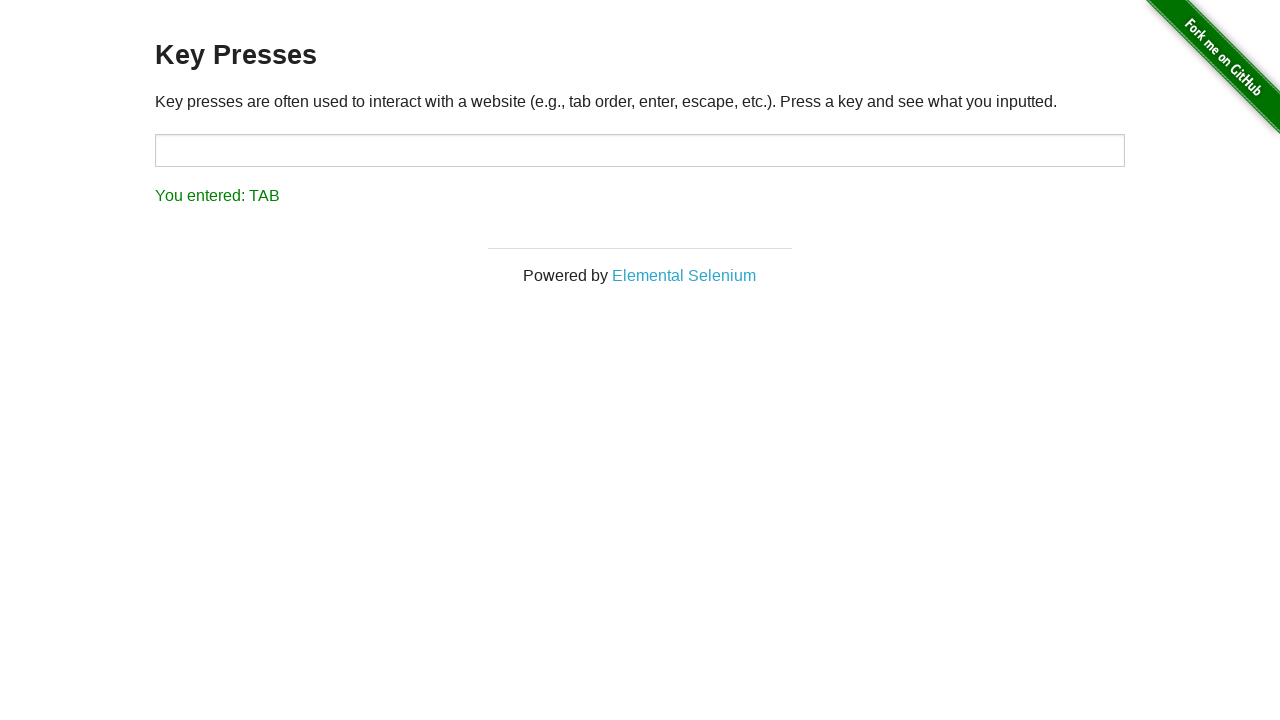

Verified result text confirms TAB key was entered
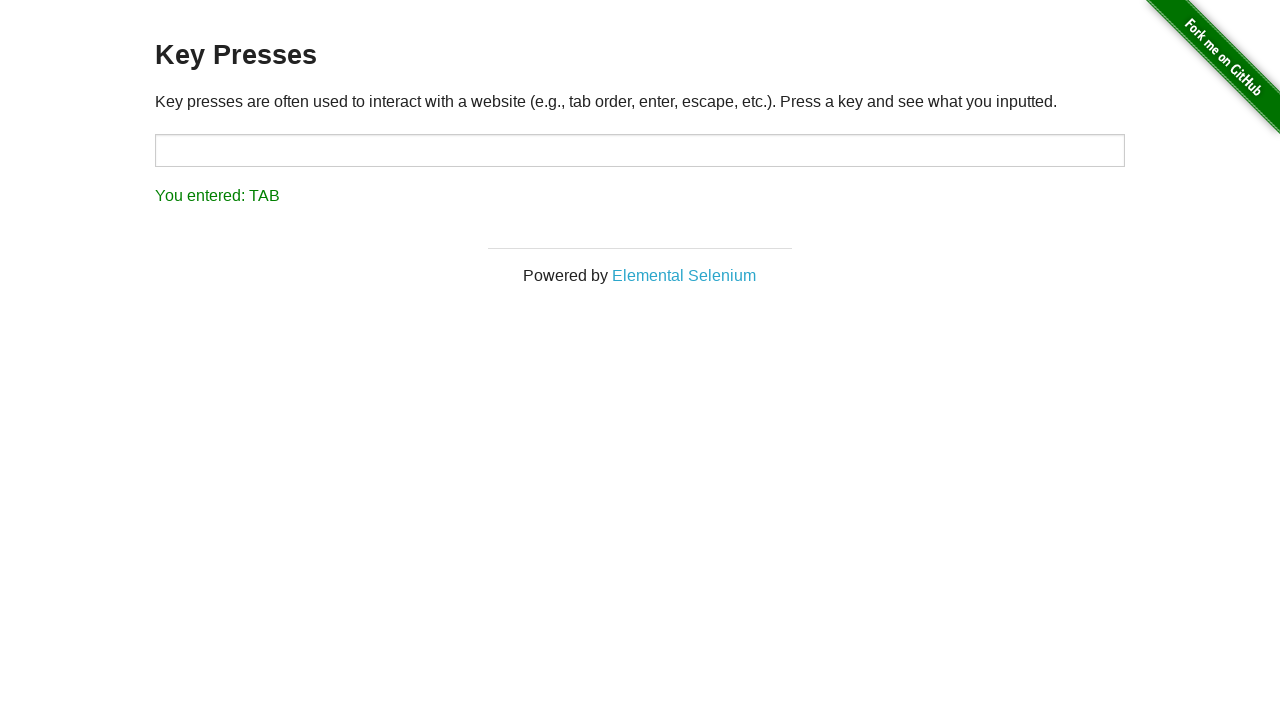

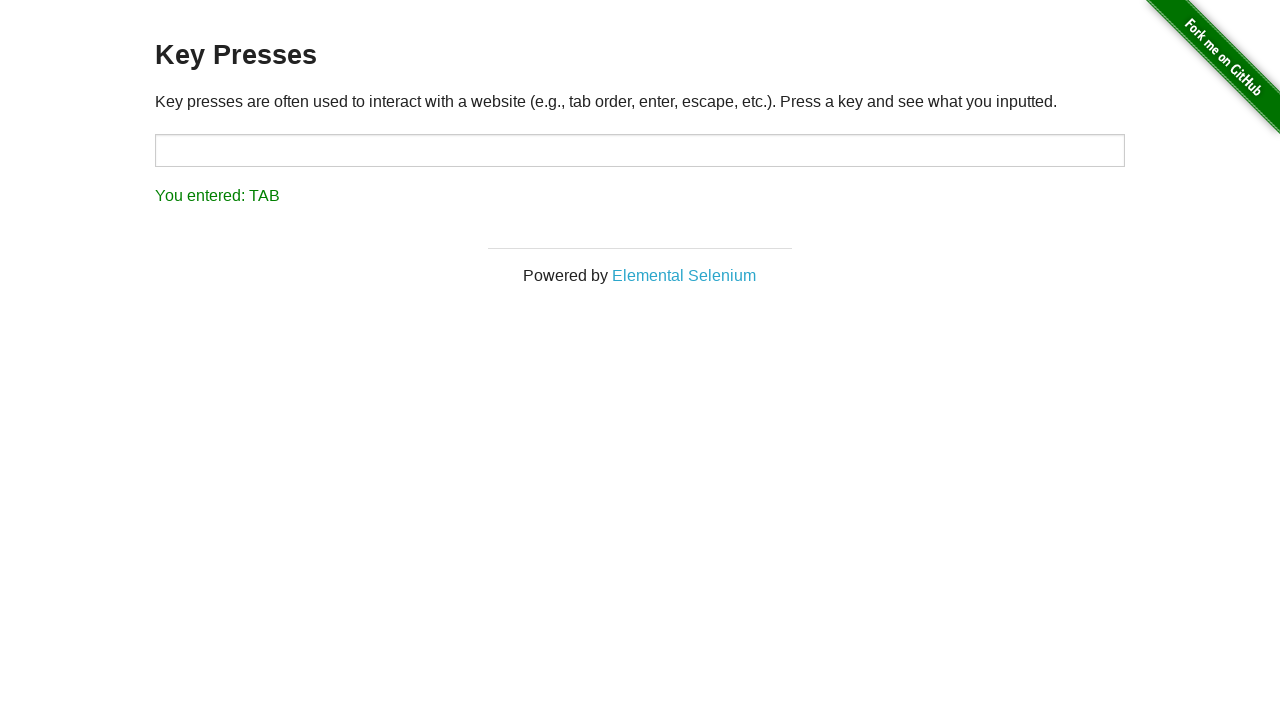